Navigates to the Orange HRM demo page and takes a screenshot of the page

Starting URL: https://opensource-demo.orangehrmlive.com/

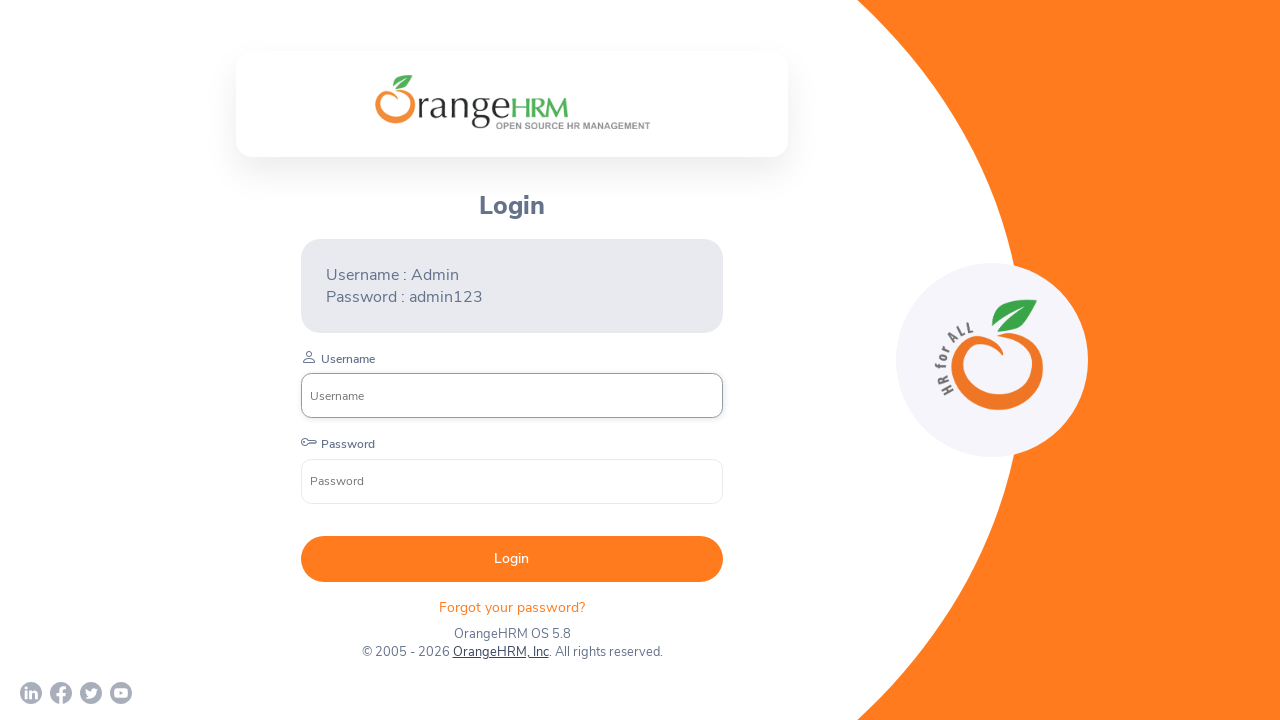

Waited 5 seconds for Orange HRM page to fully load
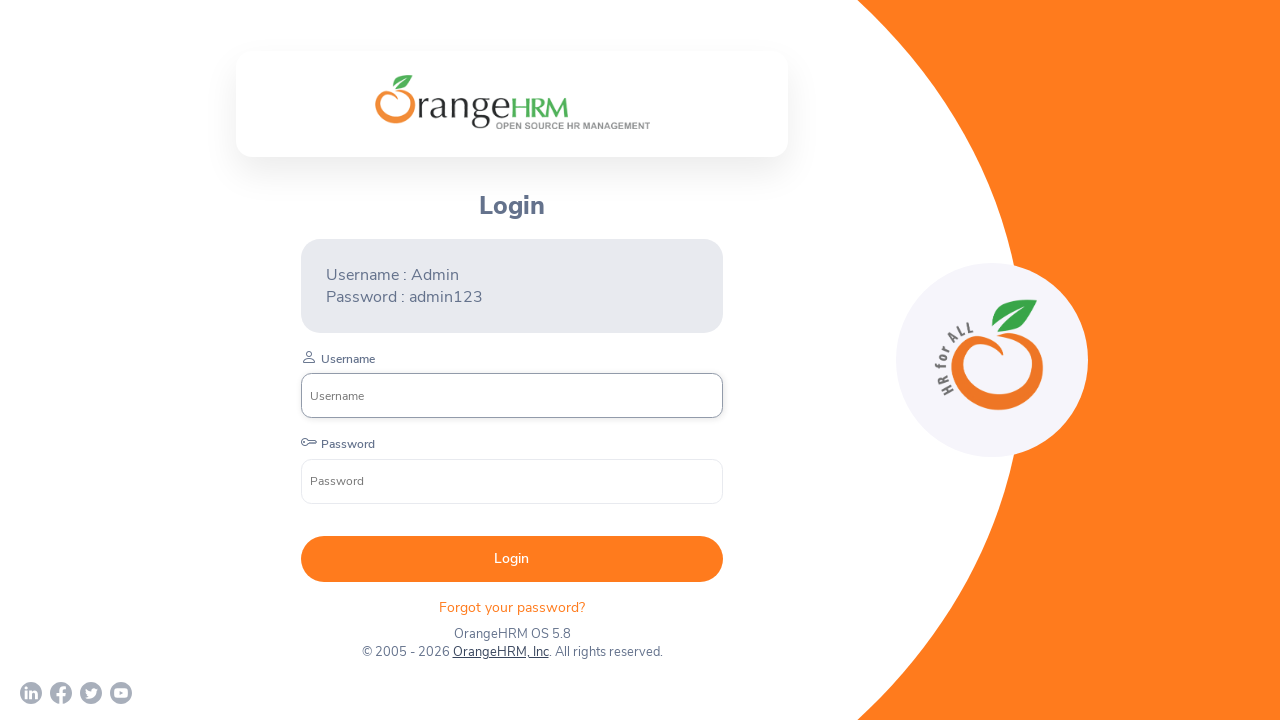

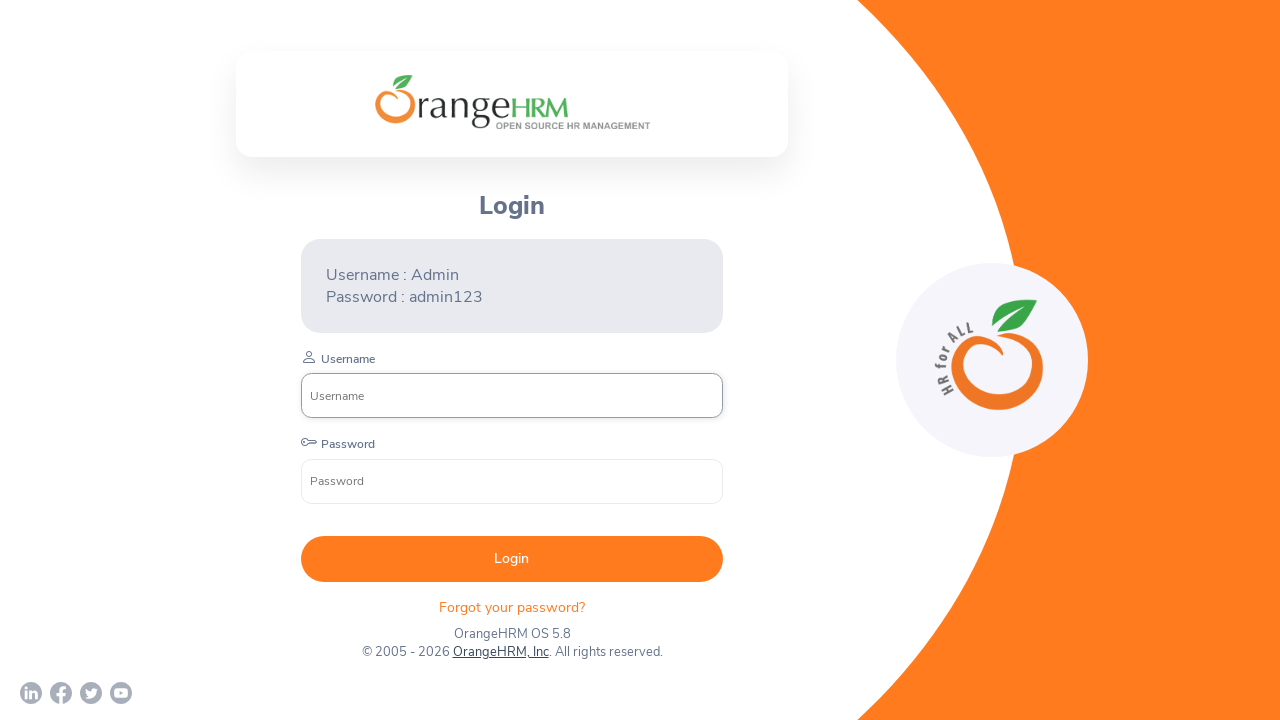